Tests different types of mouse button interactions including double-click and right-click on button elements

Starting URL: https://demoqa.com/buttons

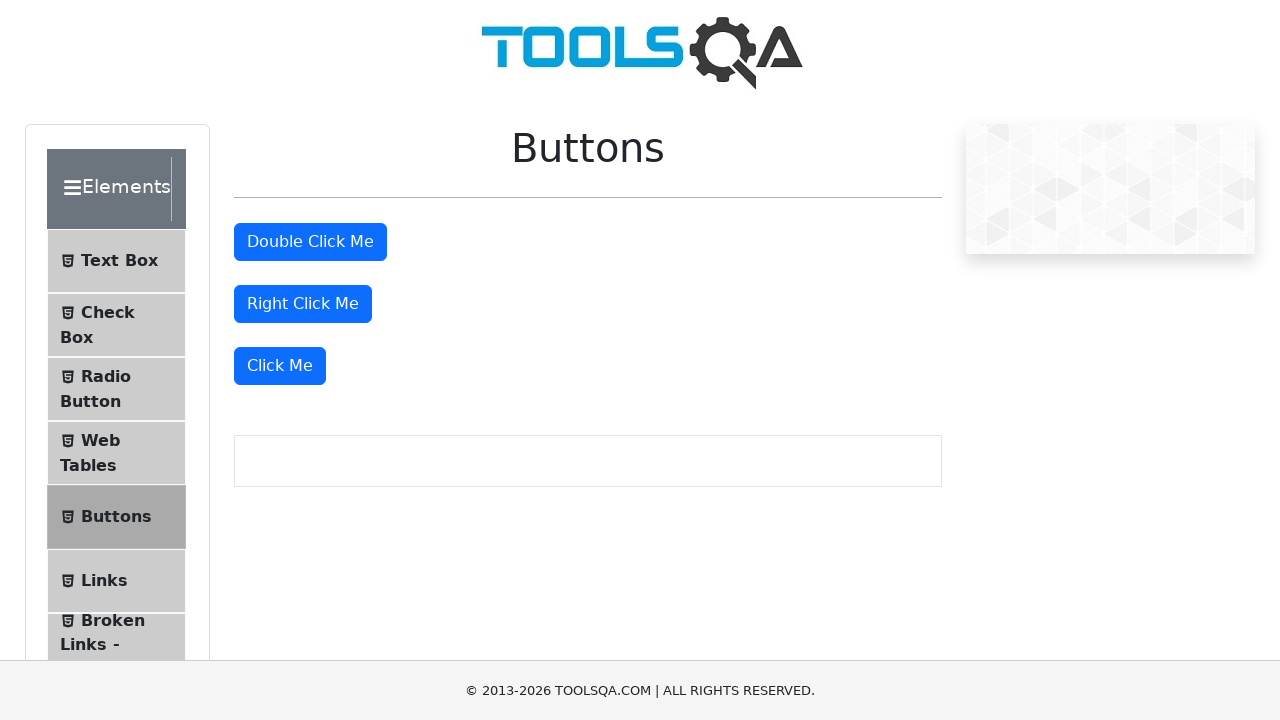

Located the double-click button element
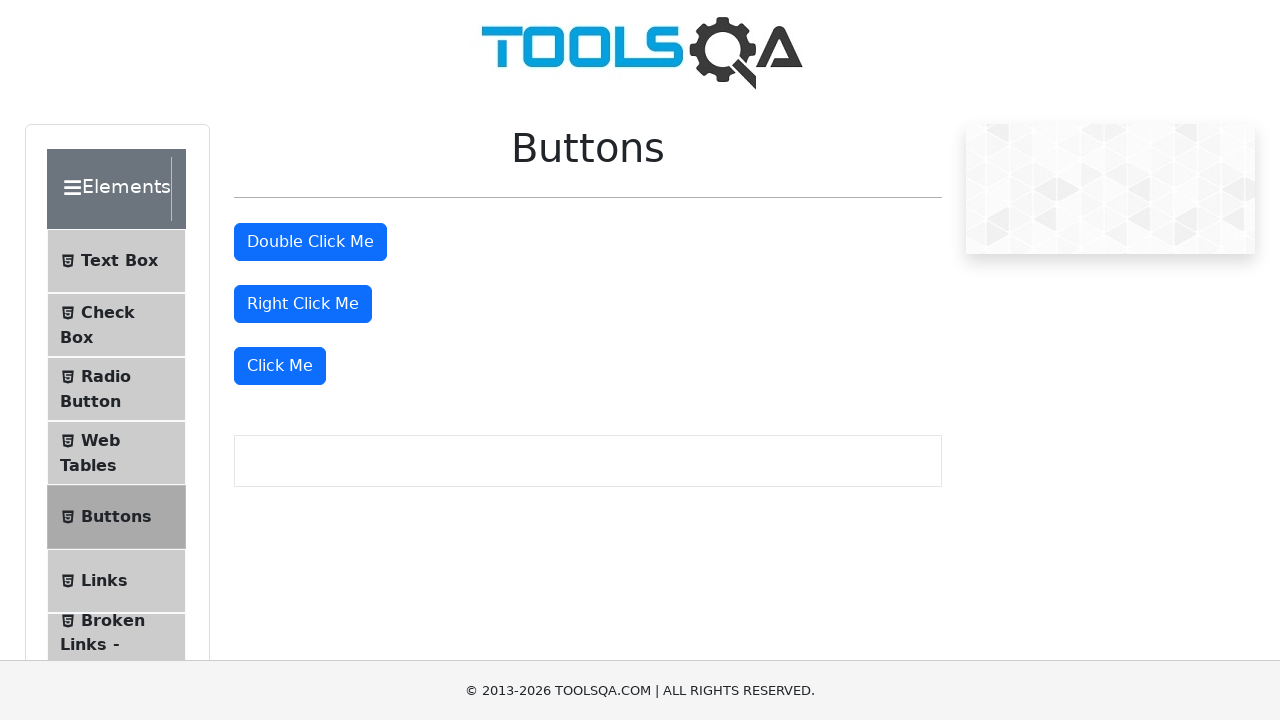

Performed double-click on the double-click button at (310, 242) on xpath=//button[@id="doubleClickBtn"]
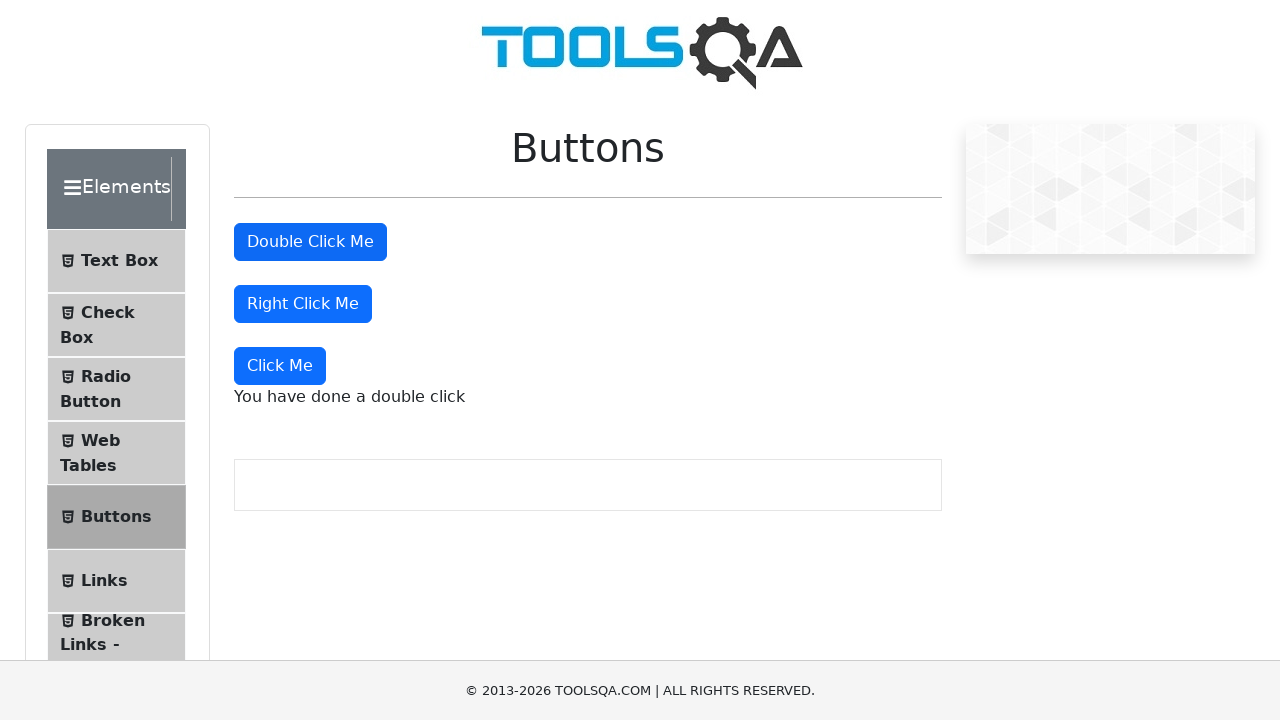

Located the right-click button element
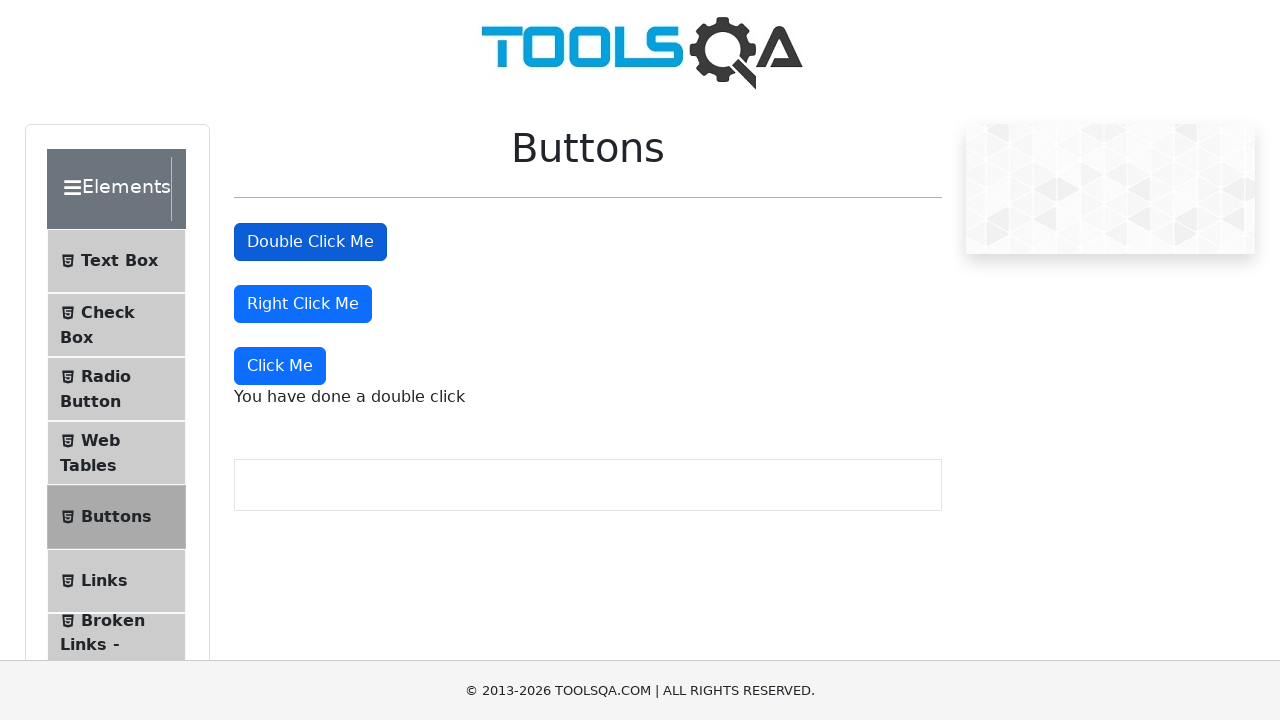

Performed right-click on the right-click button at (303, 304) on xpath=//button[@id="rightClickBtn"]
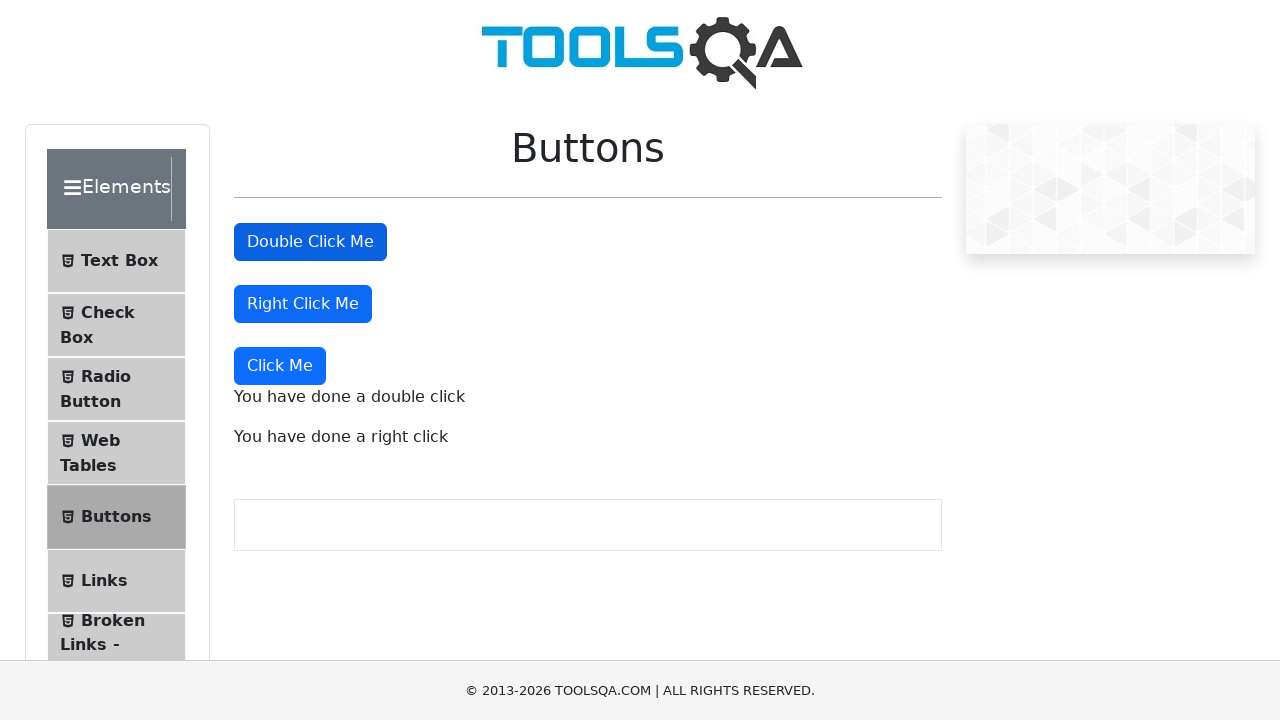

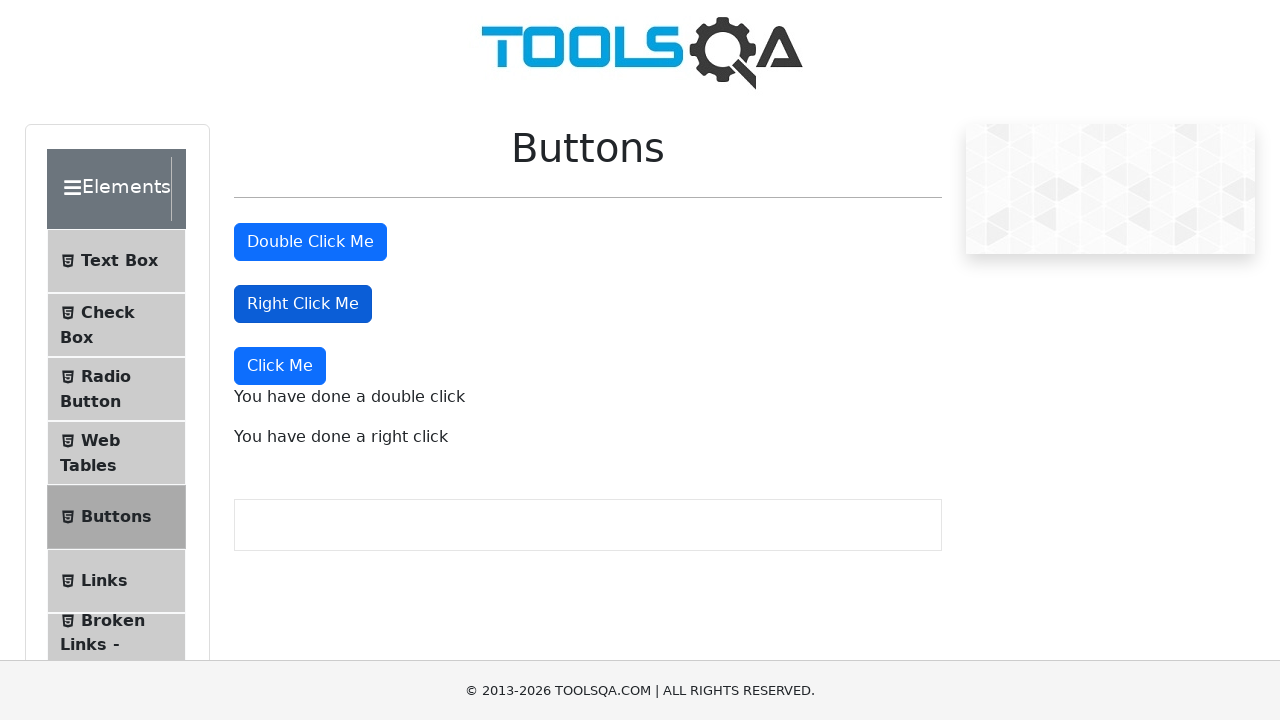